Tests that the OrangeHRM demo site loads correctly by verifying the page title contains "Orange"

Starting URL: https://opensource-demo.orangehrmlive.com/

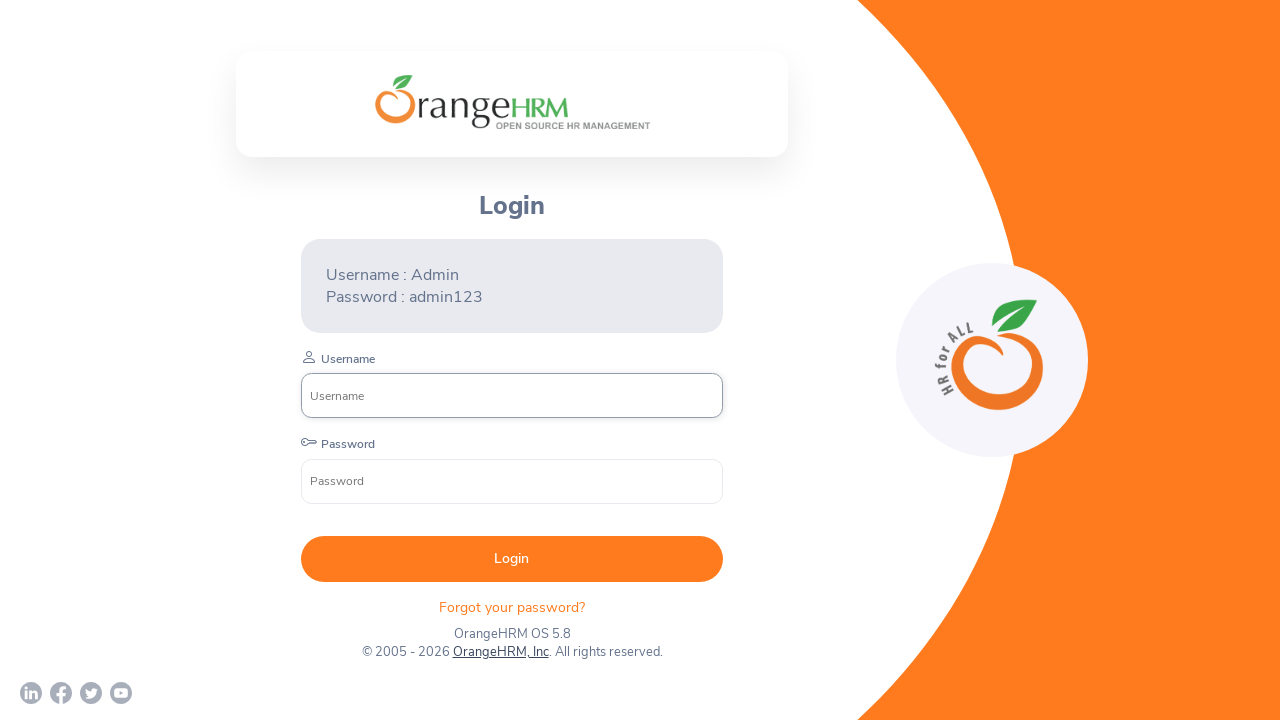

Page reached domcontentloaded state
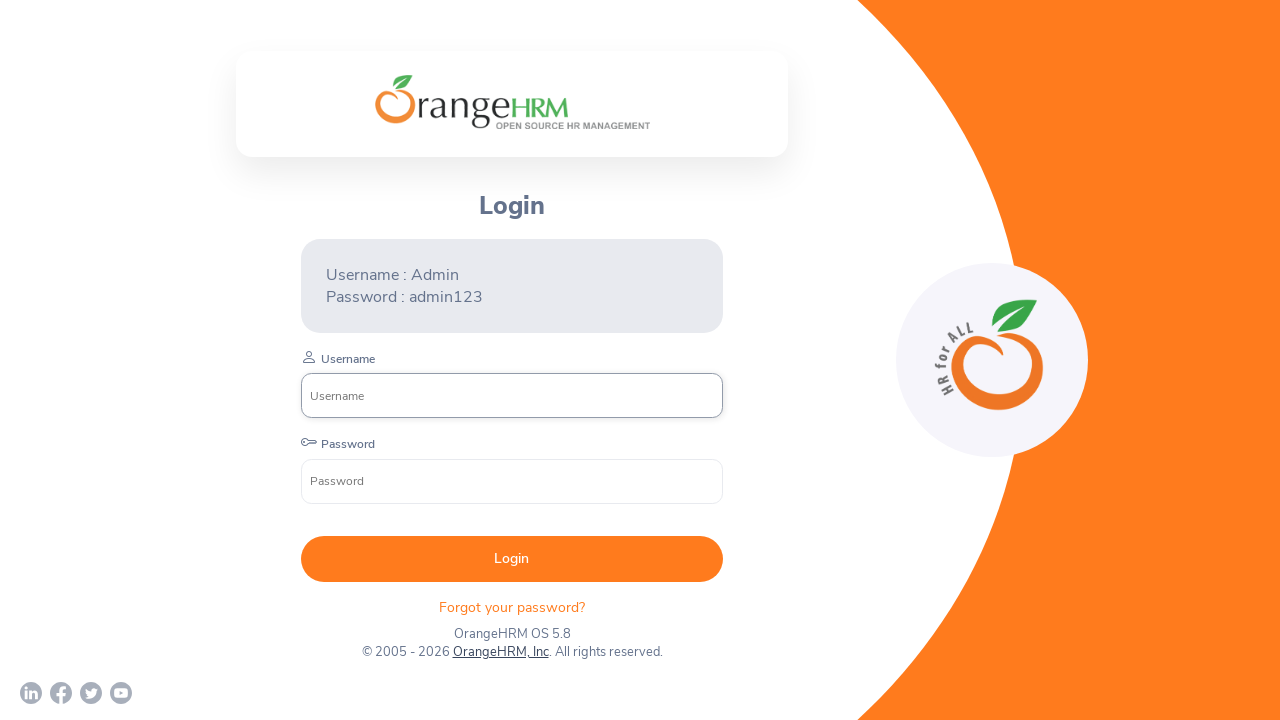

Verified page title contains 'Orange'
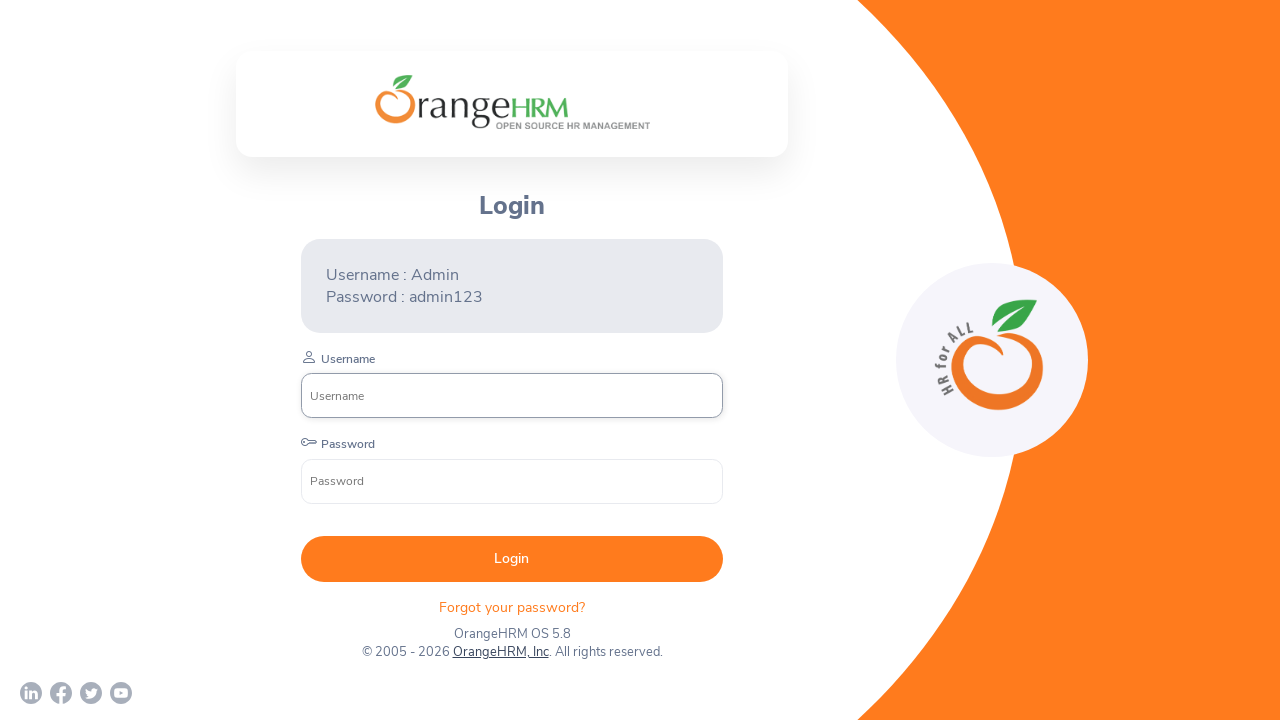

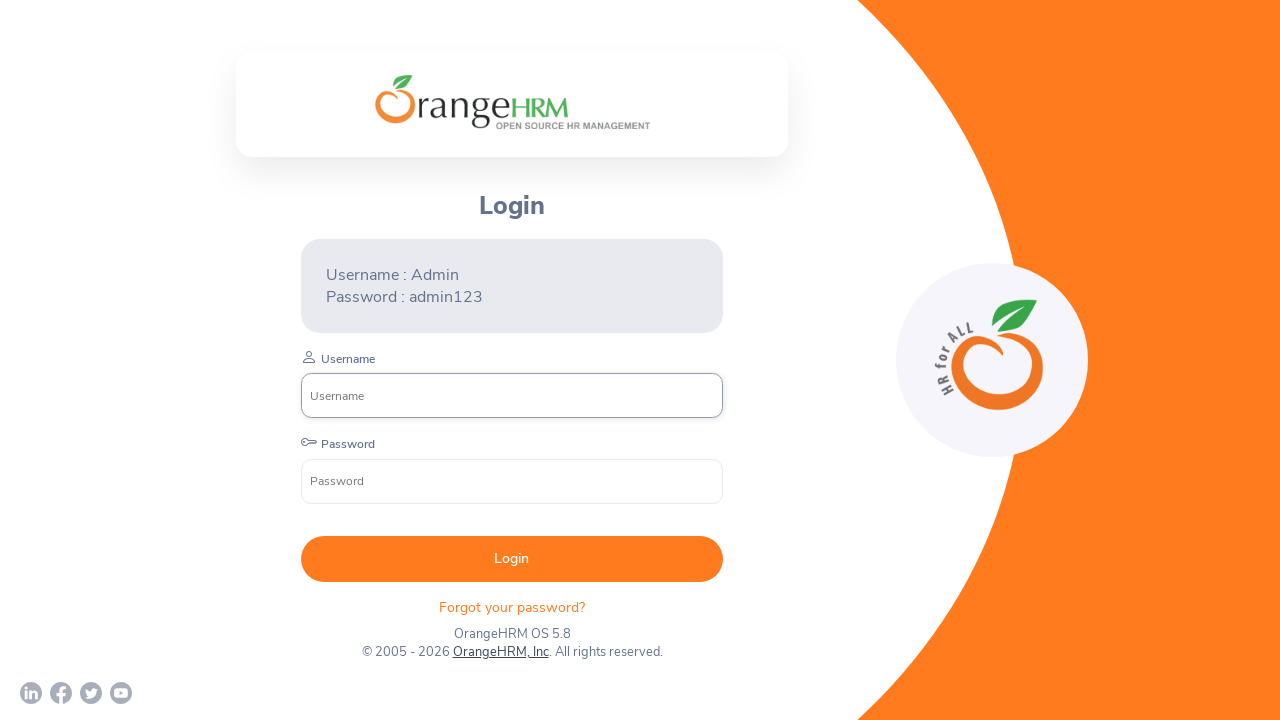